Tests a CPF (Brazilian tax ID) generator by configuring settings and generating CPFs until one starting with '7' is found

Starting URL: https://www.4devs.com.br/gerador_de_cpf

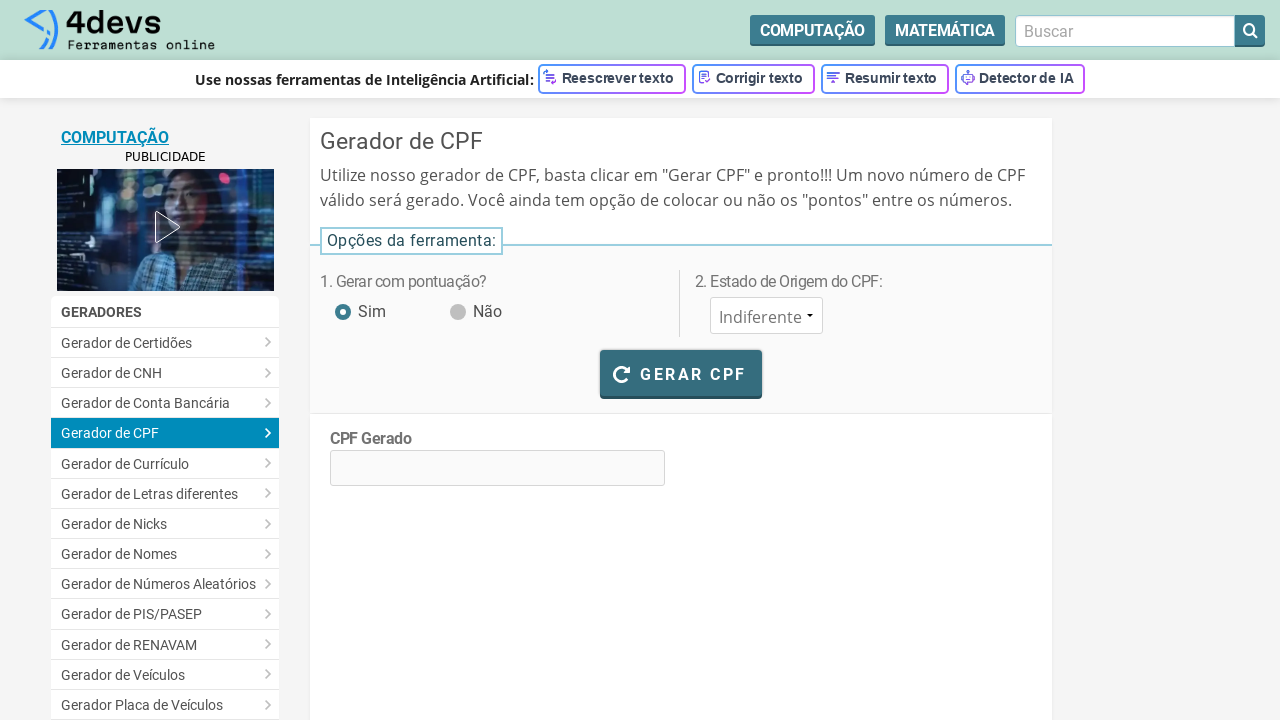

Unchecked punctuation checkbox at (456, 301) on #pontuacao_nao
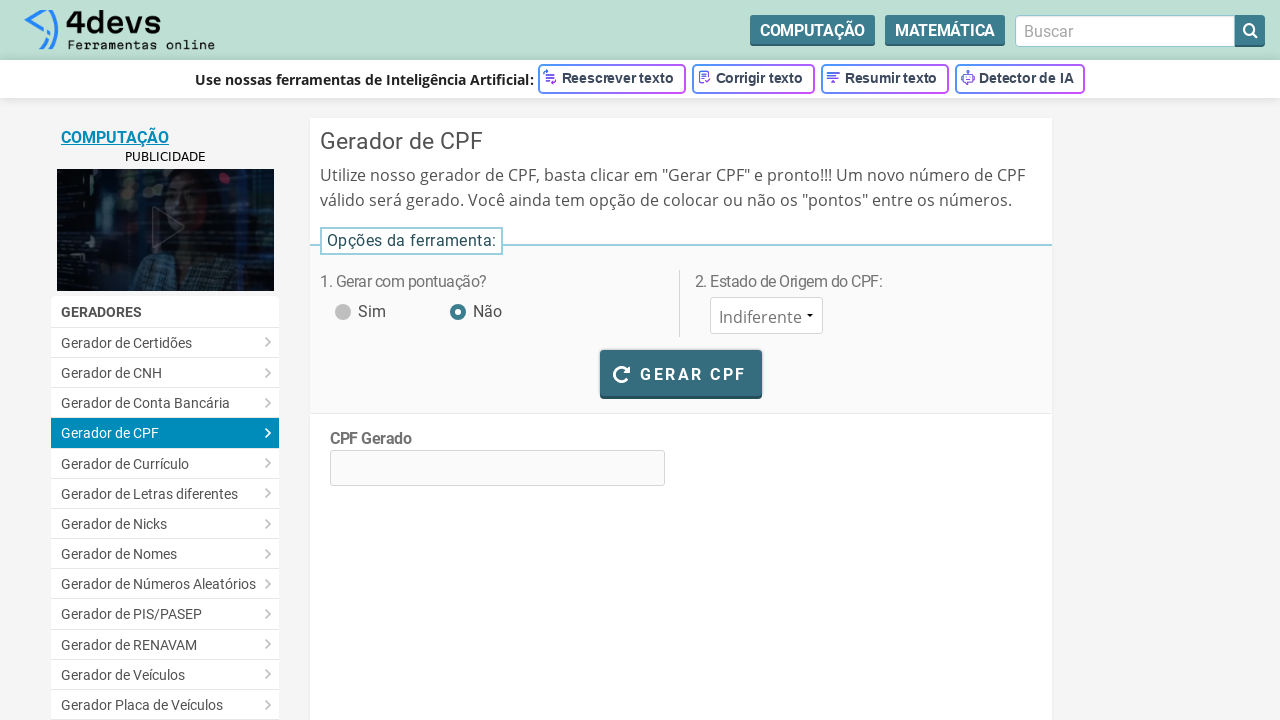

Selected state AM from dropdown on #cpf_estado
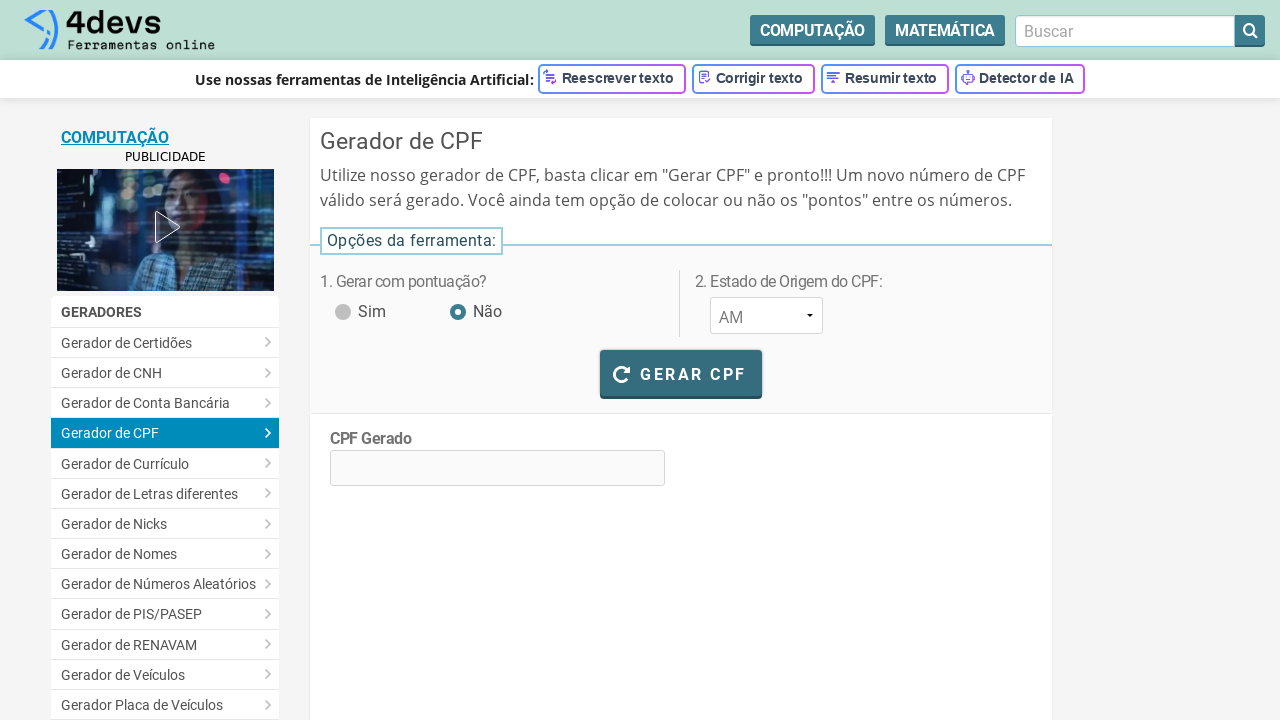

Clicked generate CPF button (attempt 1) at (681, 373) on #bt_gerar_cpf
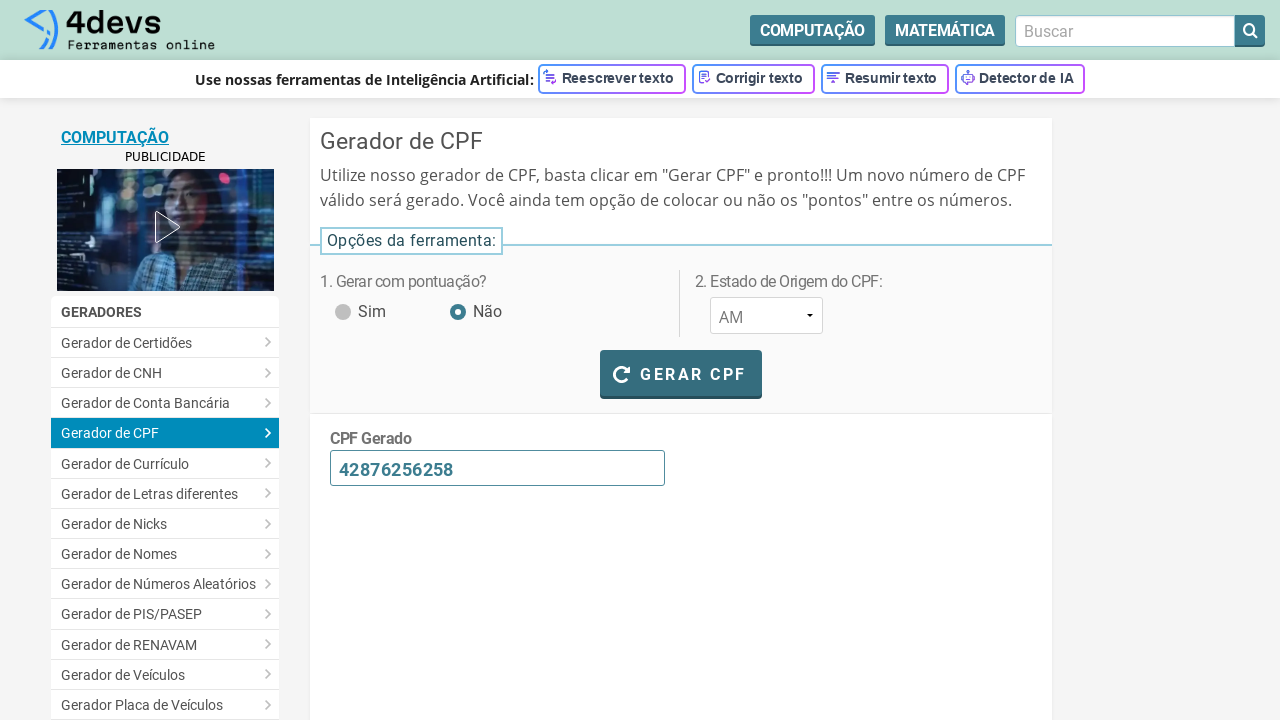

CPF field became visible
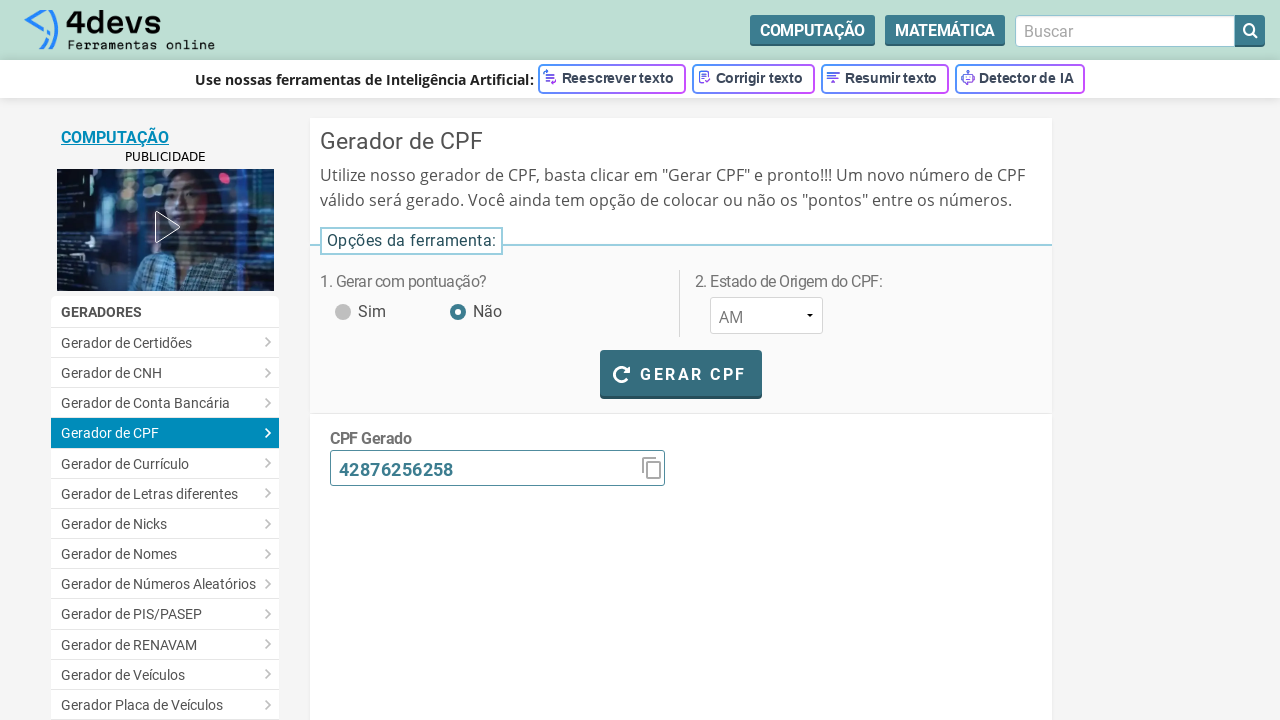

Retrieved generated CPF: 42876256258
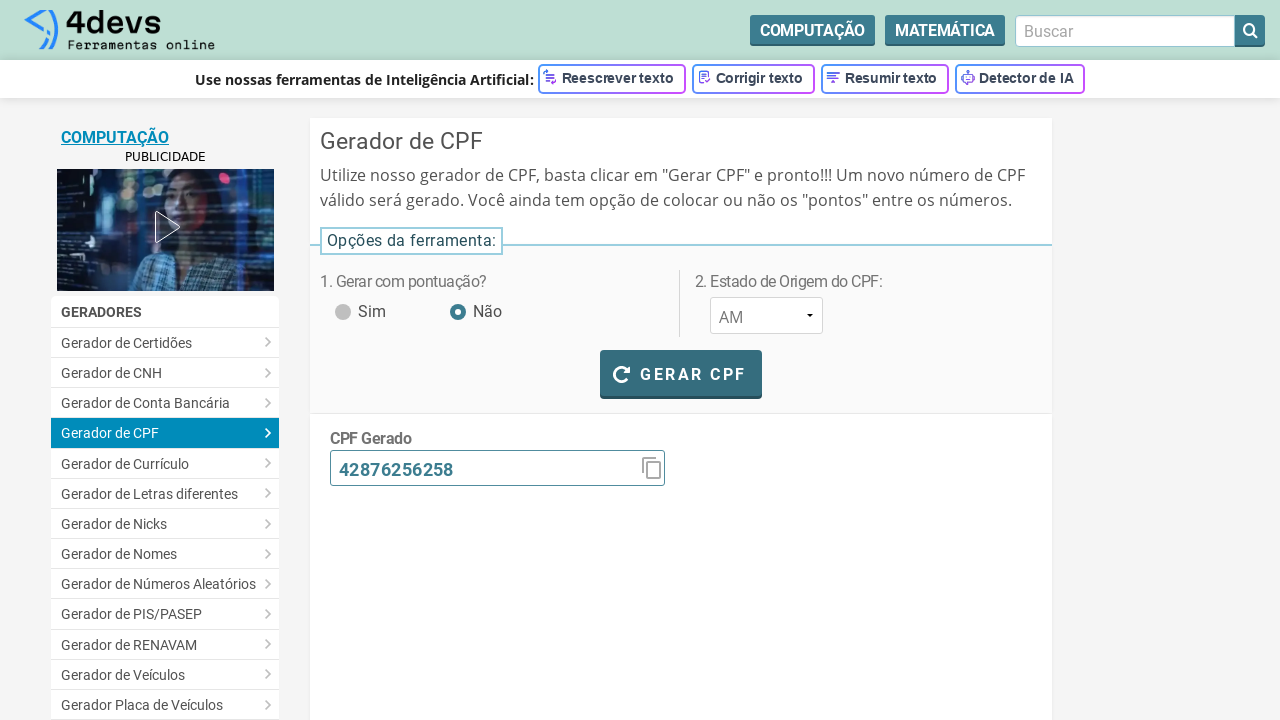

Clicked generate CPF button (attempt 2) at (681, 373) on #bt_gerar_cpf
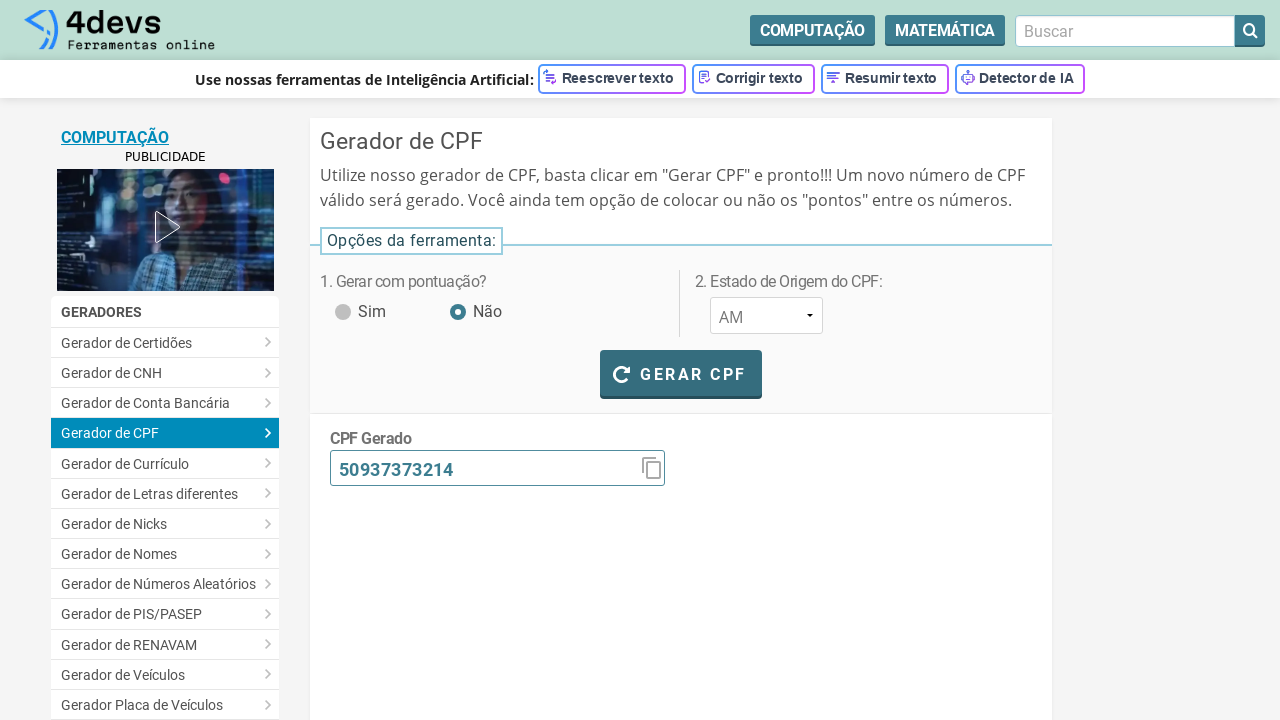

CPF field became visible
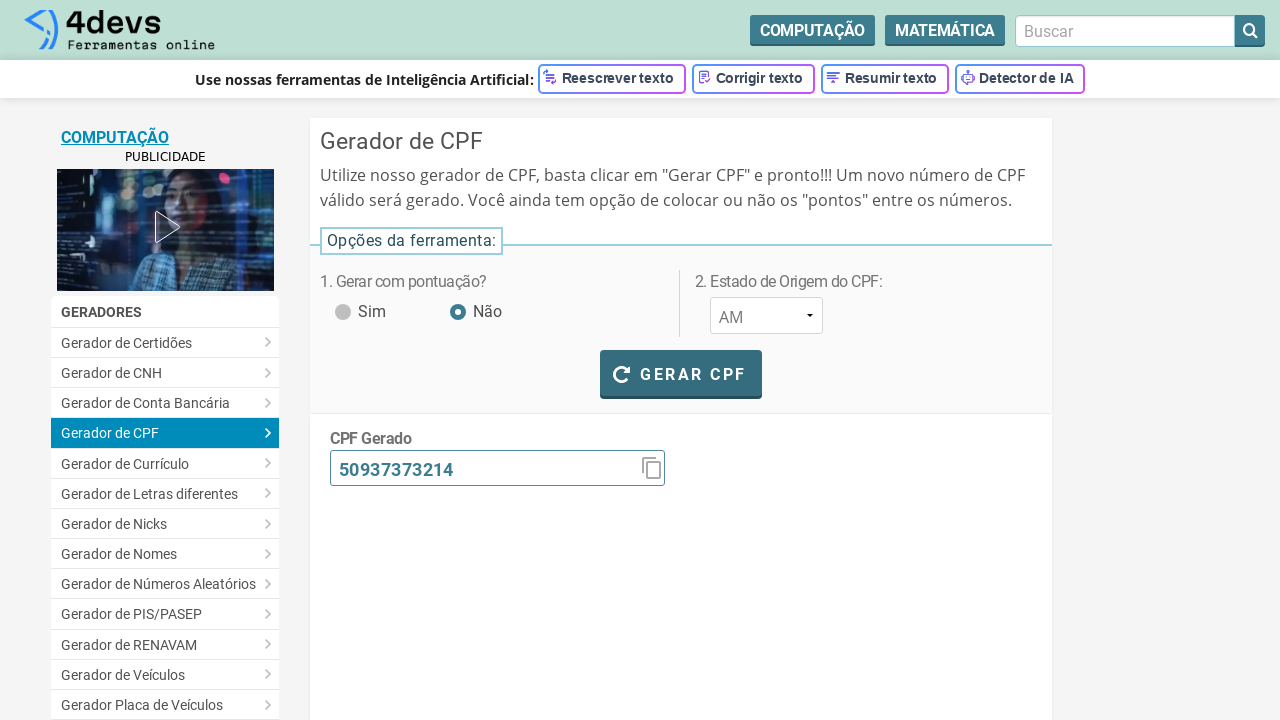

Retrieved generated CPF: 50937373214
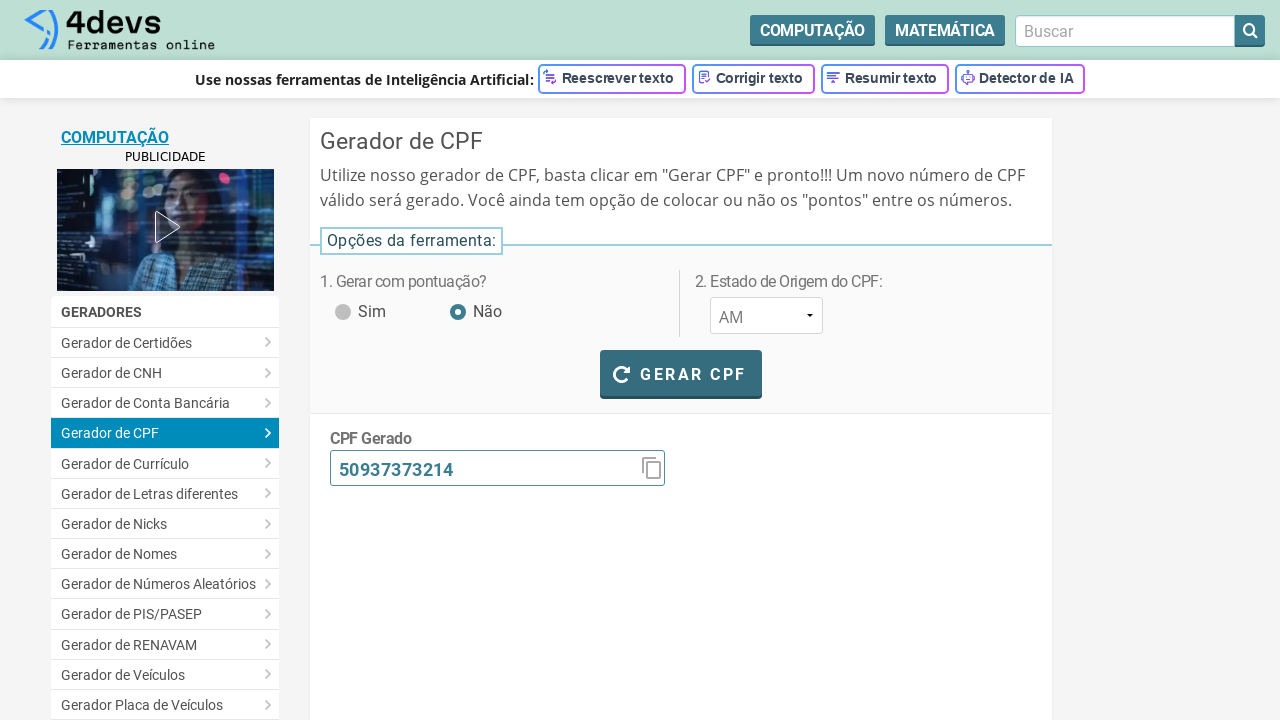

Clicked generate CPF button (attempt 3) at (681, 373) on #bt_gerar_cpf
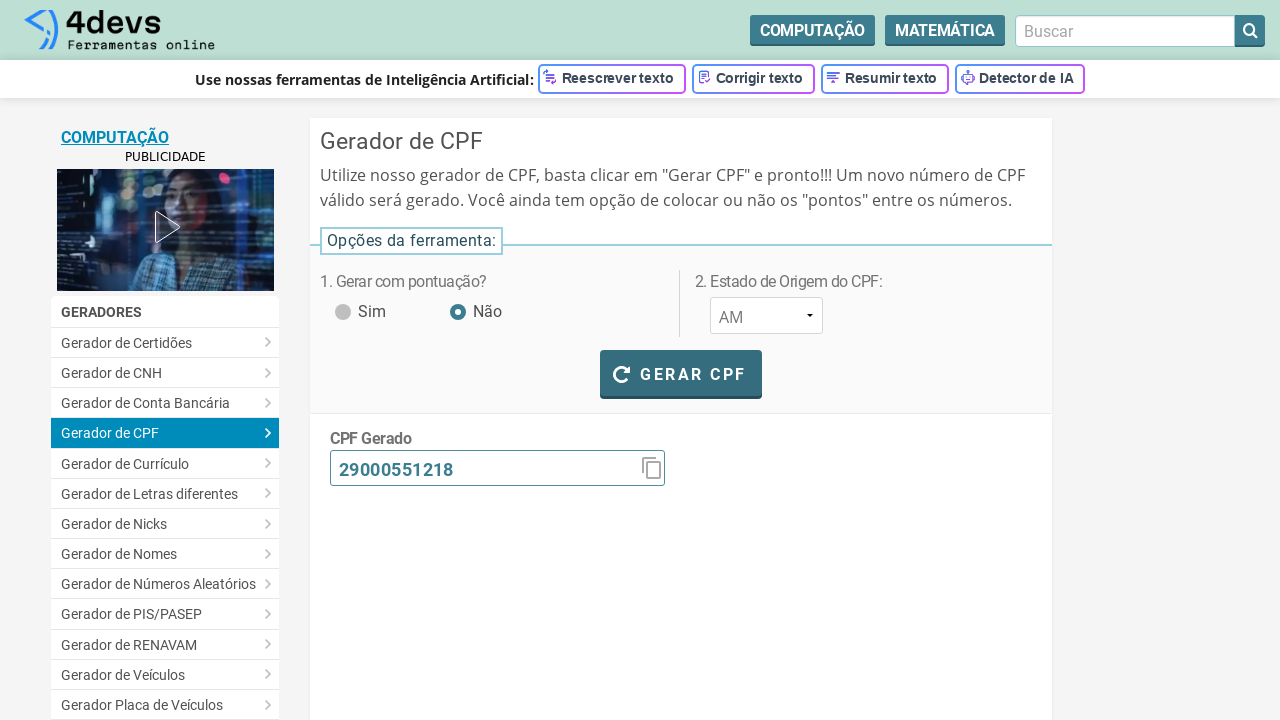

CPF field became visible
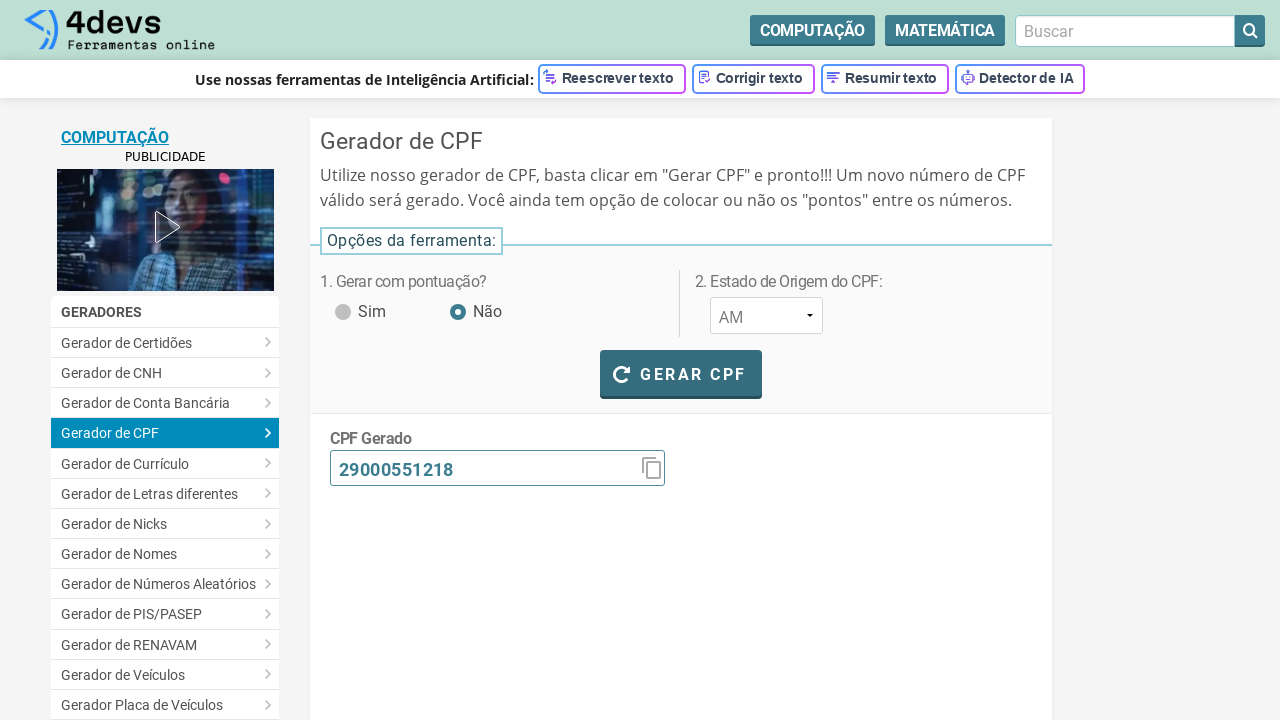

Retrieved generated CPF: 29000551218
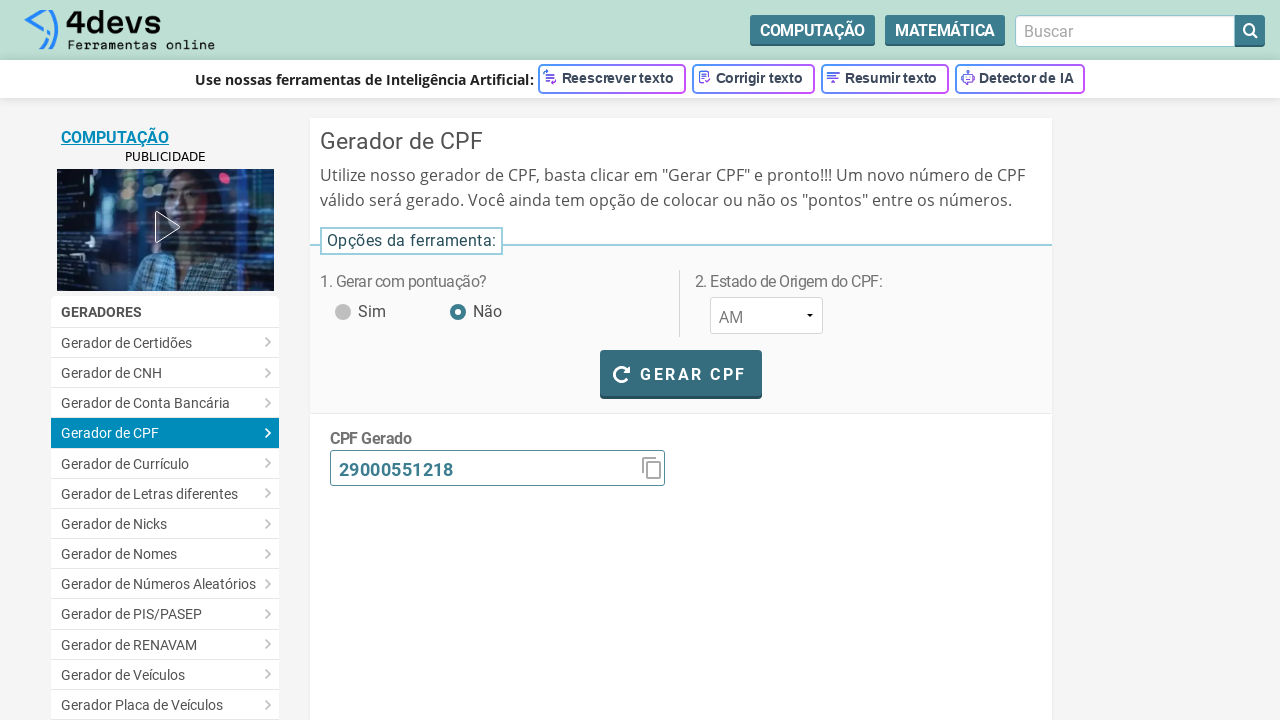

Clicked generate CPF button (attempt 4) at (681, 373) on #bt_gerar_cpf
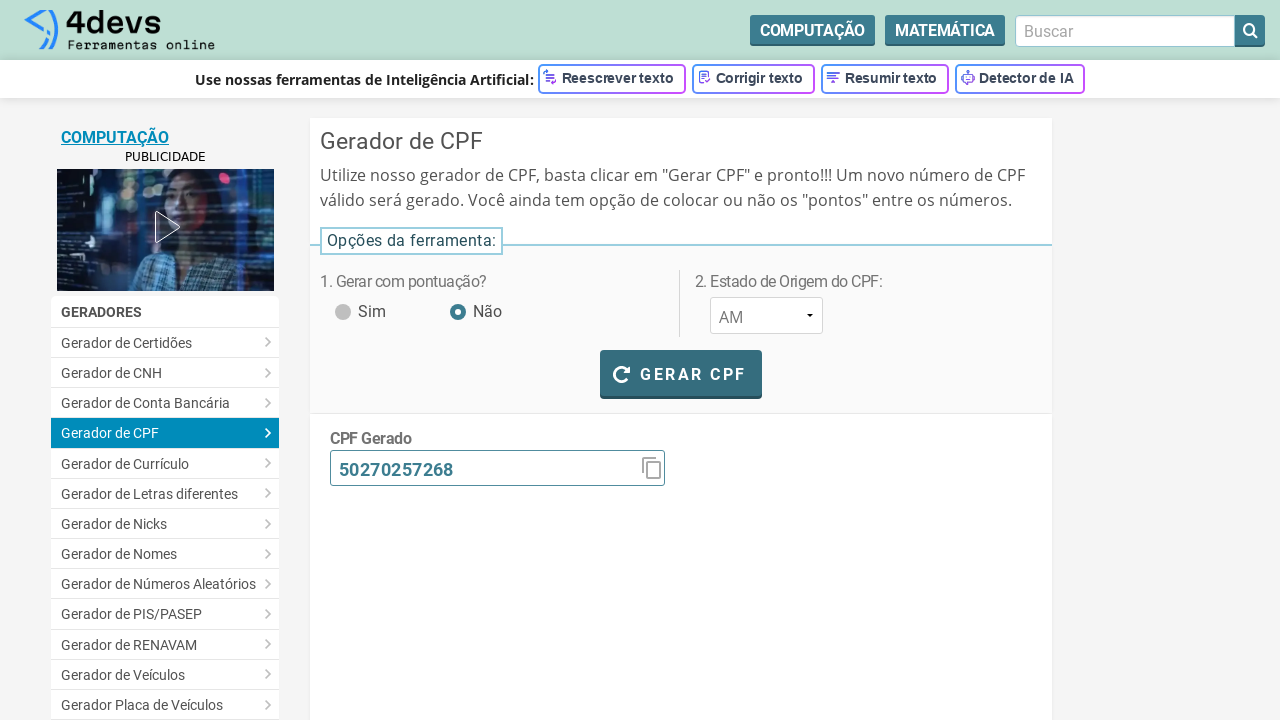

CPF field became visible
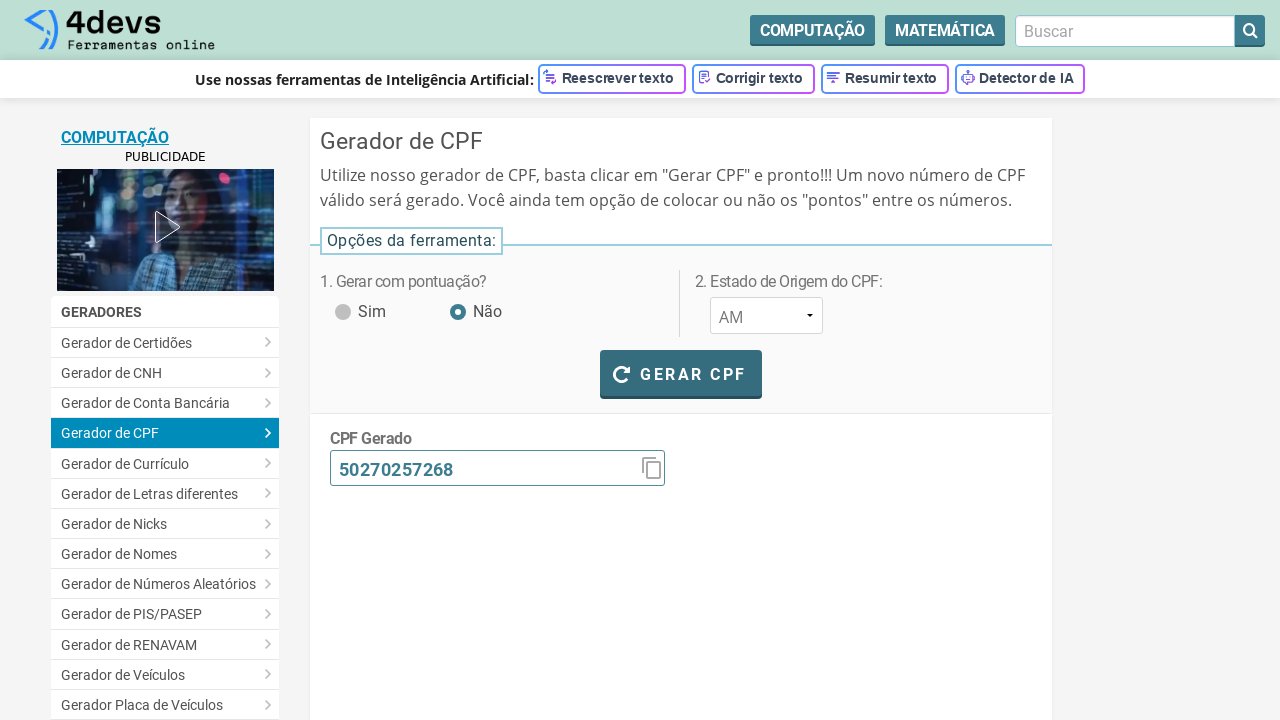

Retrieved generated CPF: 50270257268
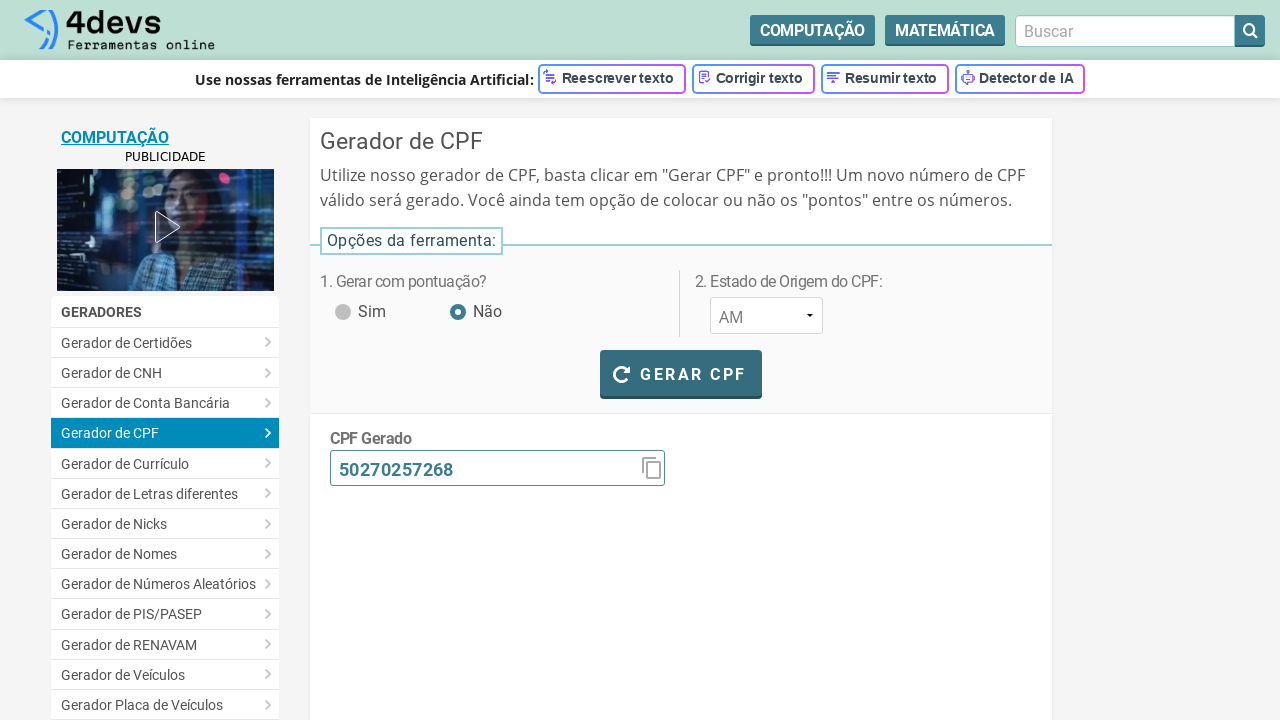

Clicked generate CPF button (attempt 5) at (681, 373) on #bt_gerar_cpf
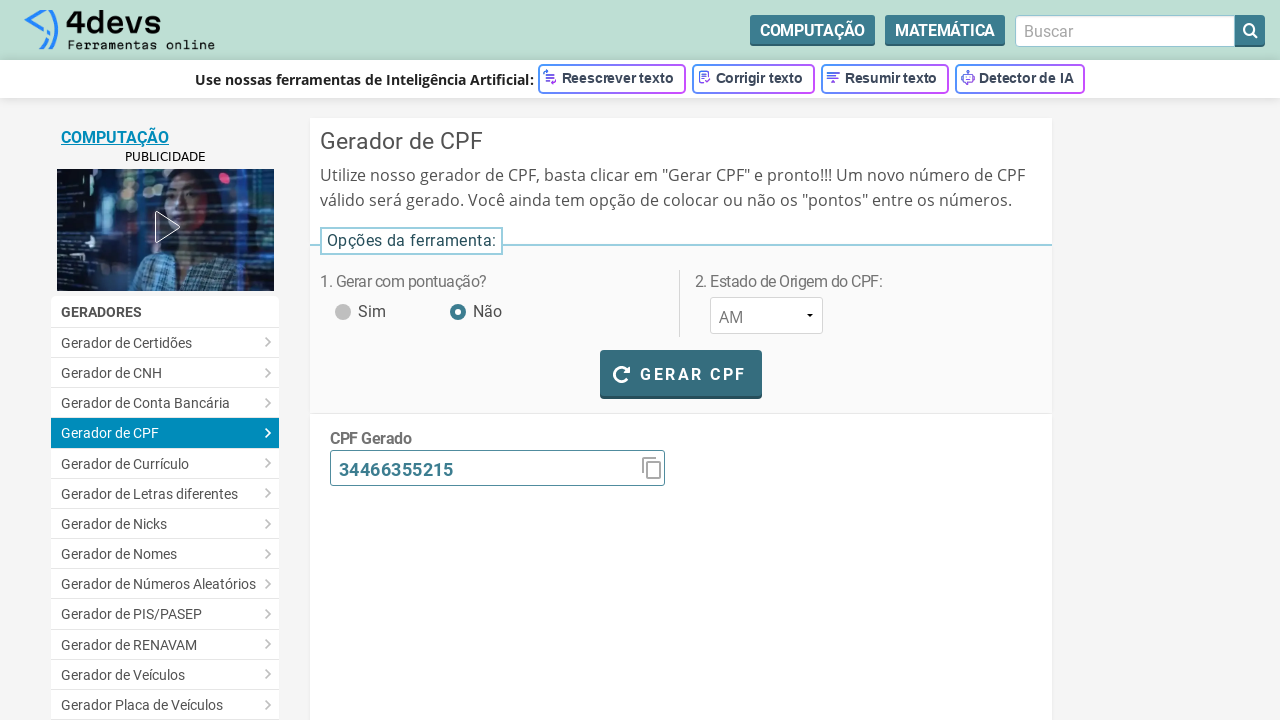

CPF field became visible
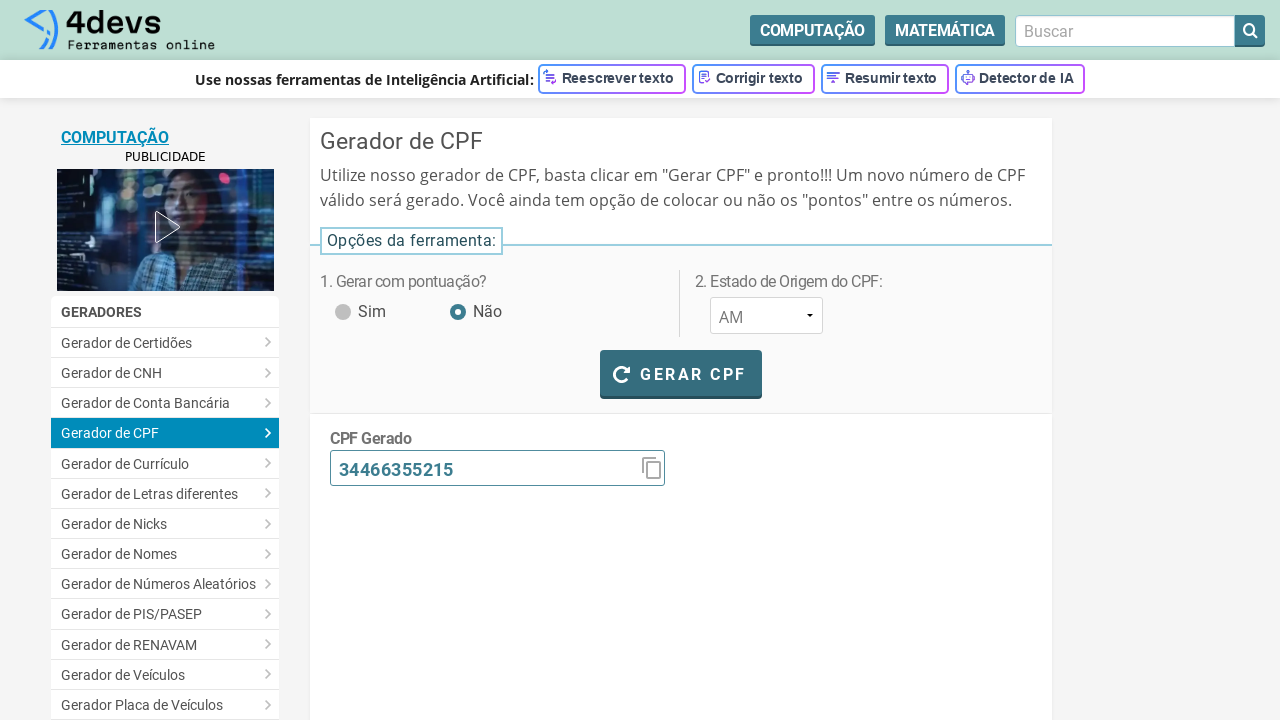

Retrieved generated CPF: 34466355215
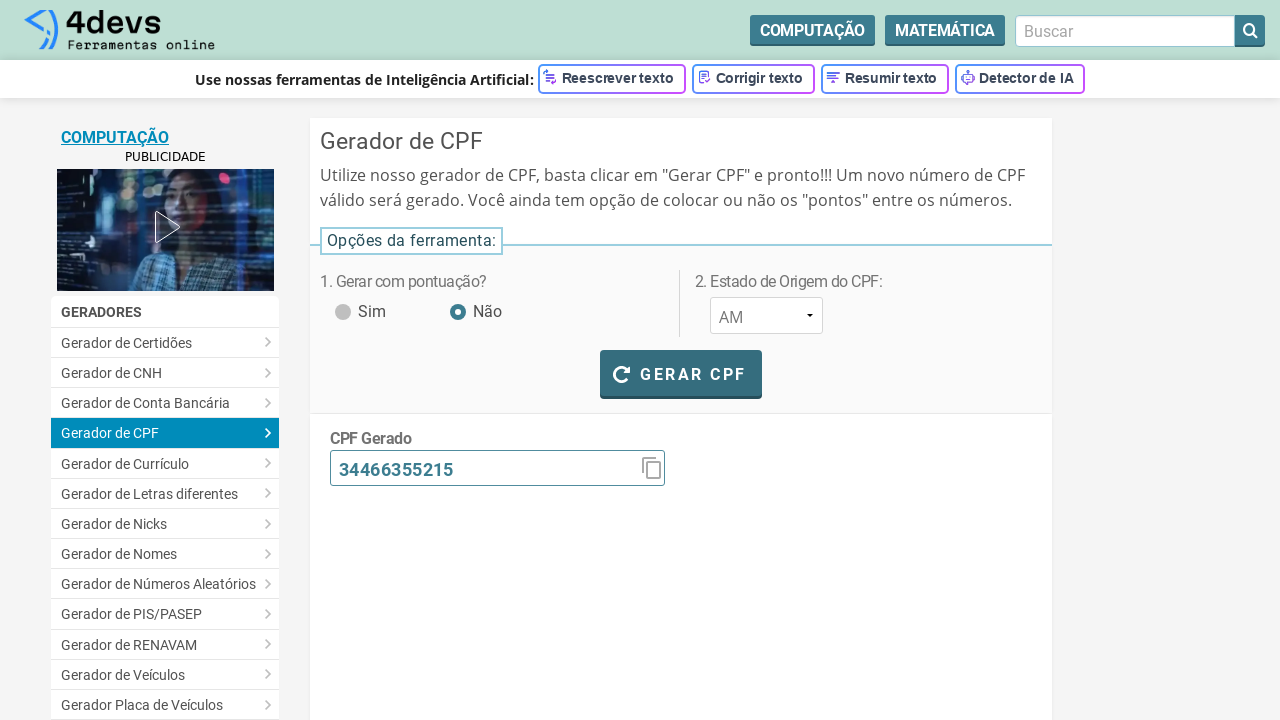

Clicked generate CPF button (attempt 6) at (681, 373) on #bt_gerar_cpf
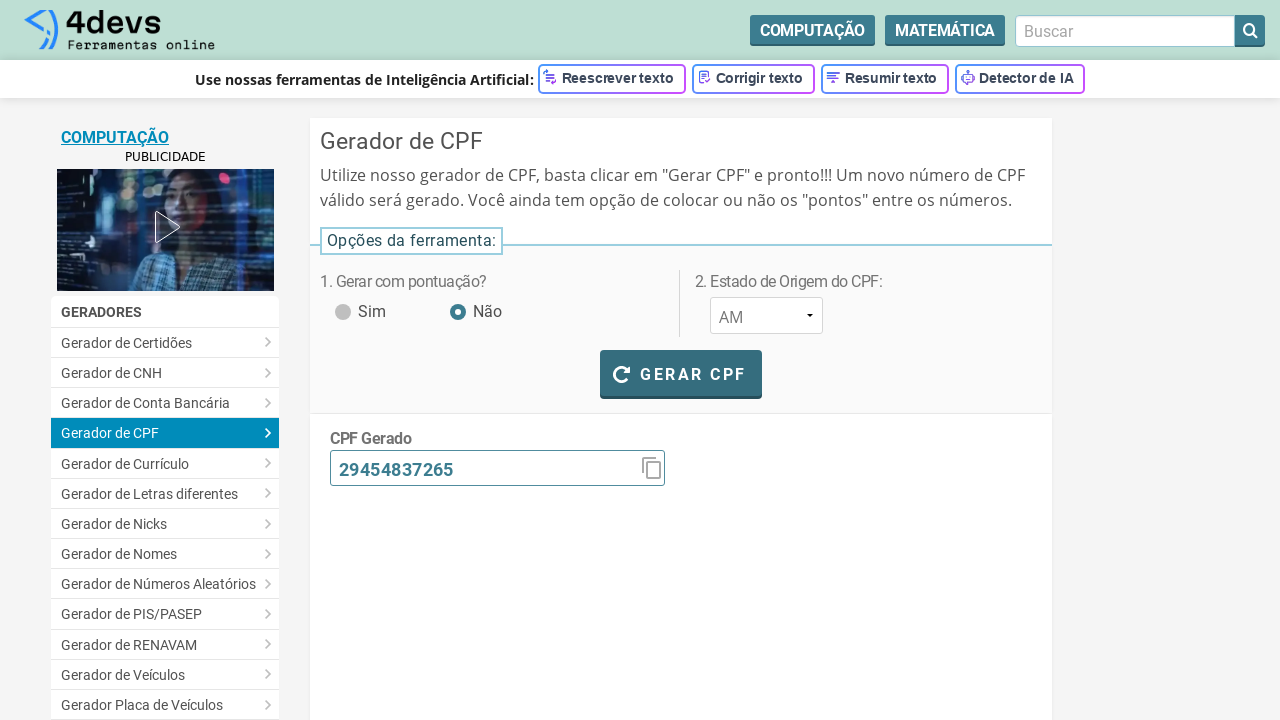

CPF field became visible
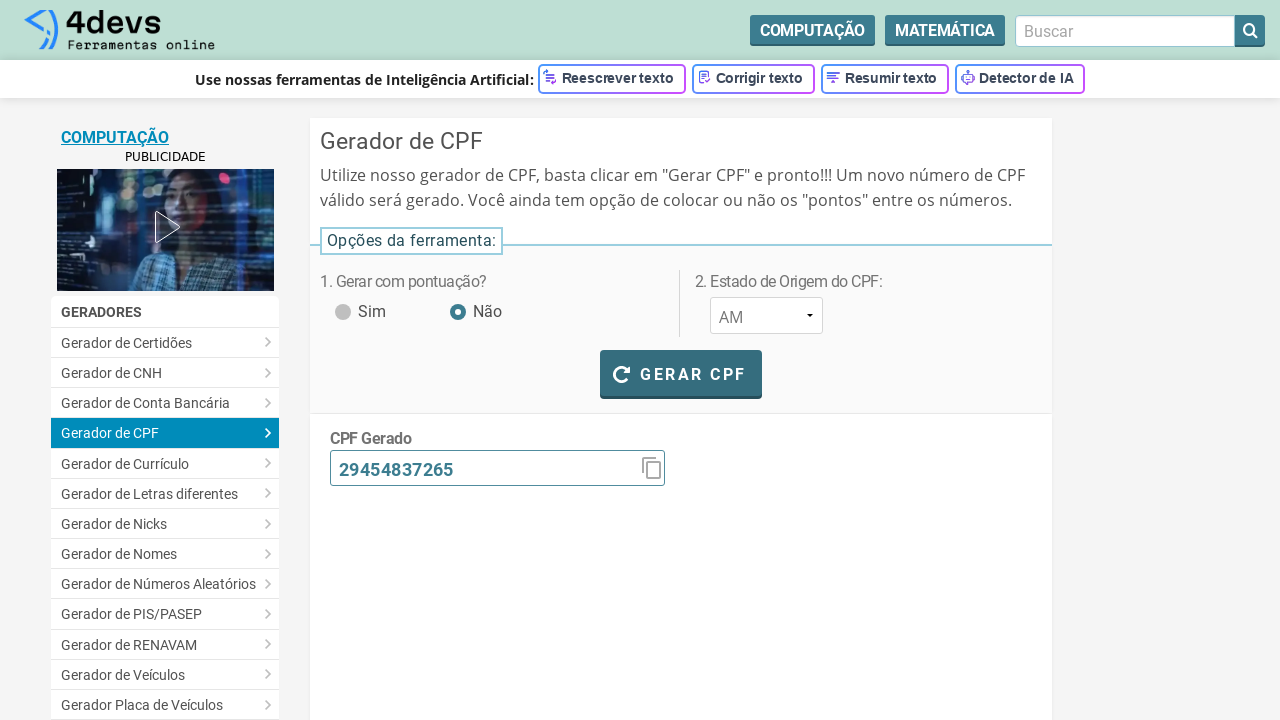

Retrieved generated CPF: 29454837265
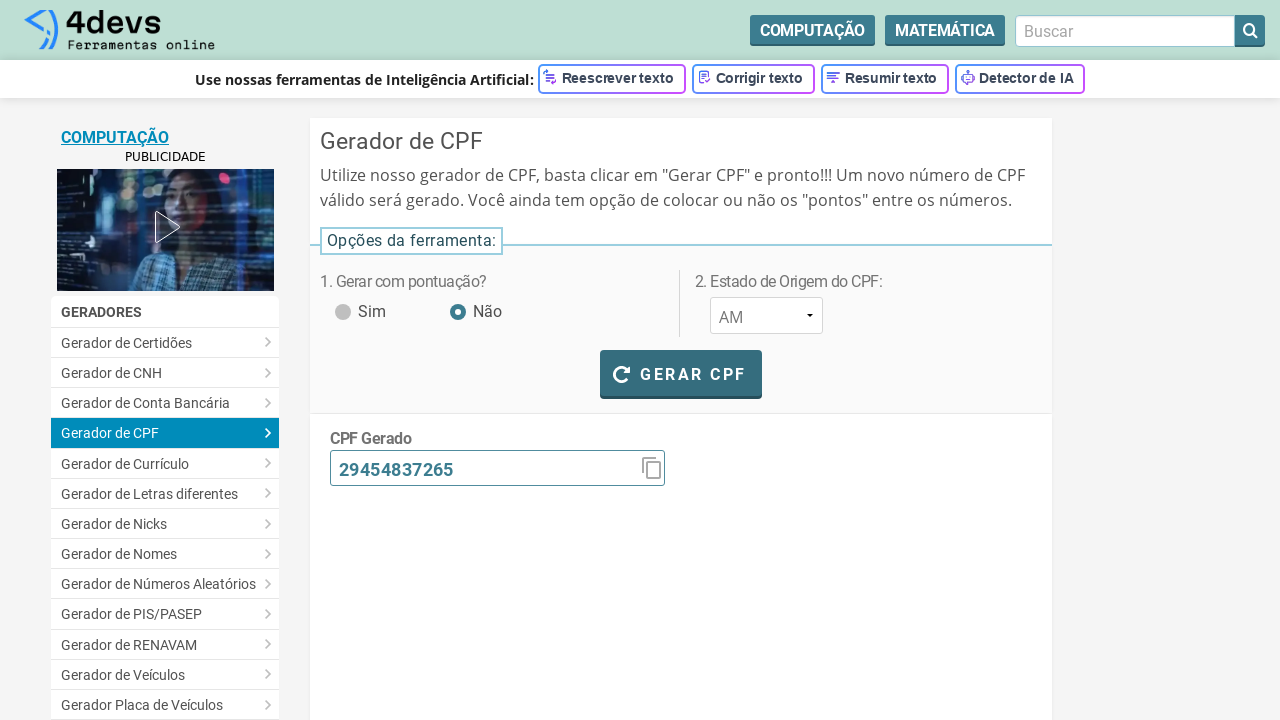

Clicked generate CPF button (attempt 7) at (681, 373) on #bt_gerar_cpf
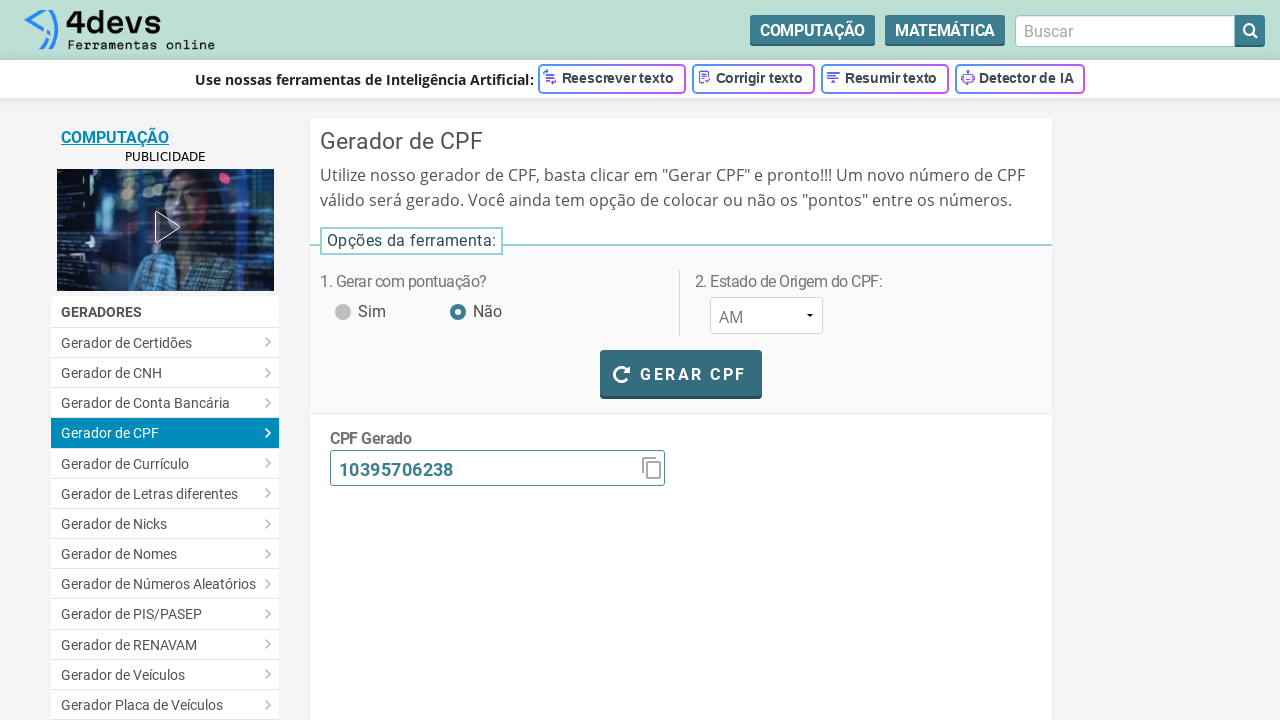

CPF field became visible
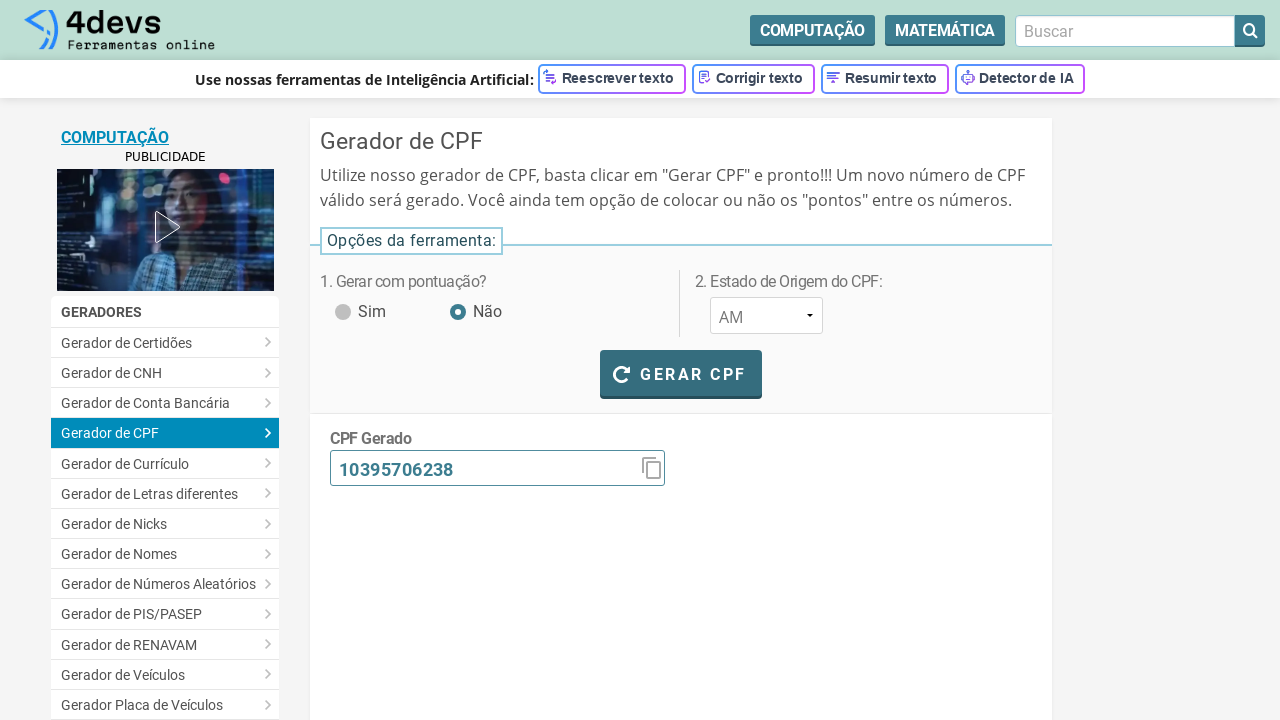

Retrieved generated CPF: 10395706238
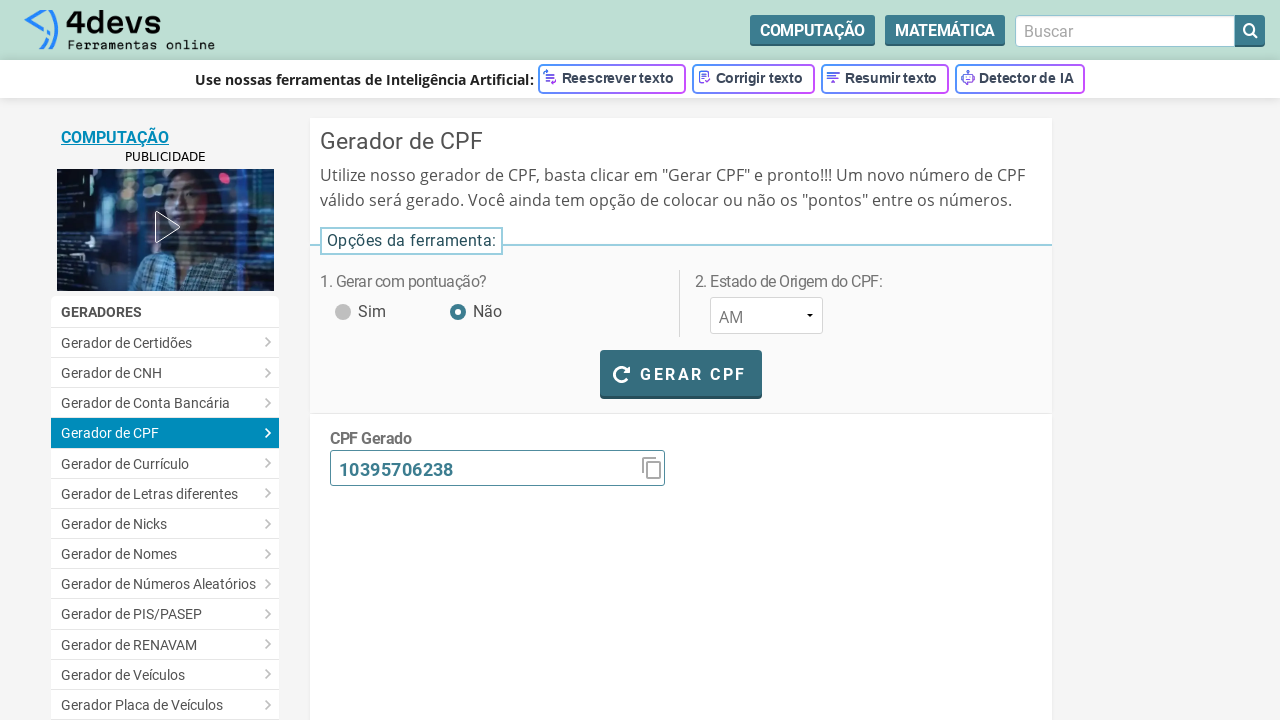

Clicked generate CPF button (attempt 8) at (681, 373) on #bt_gerar_cpf
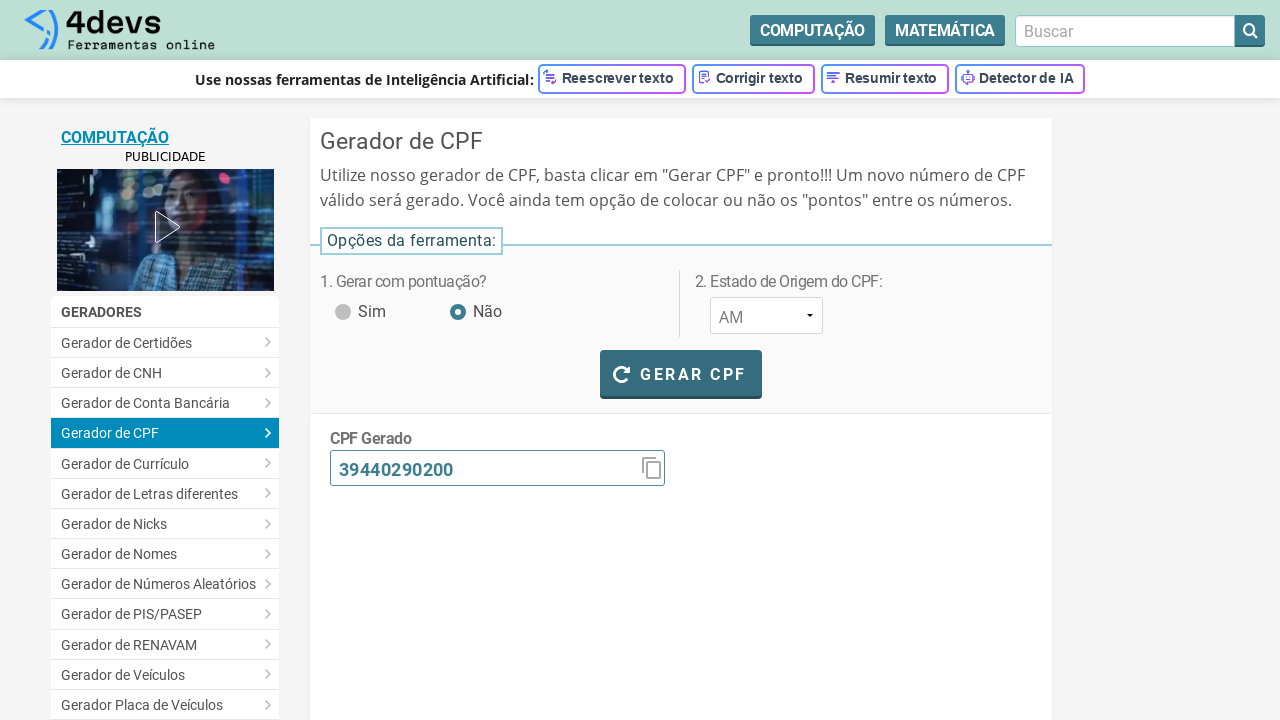

CPF field became visible
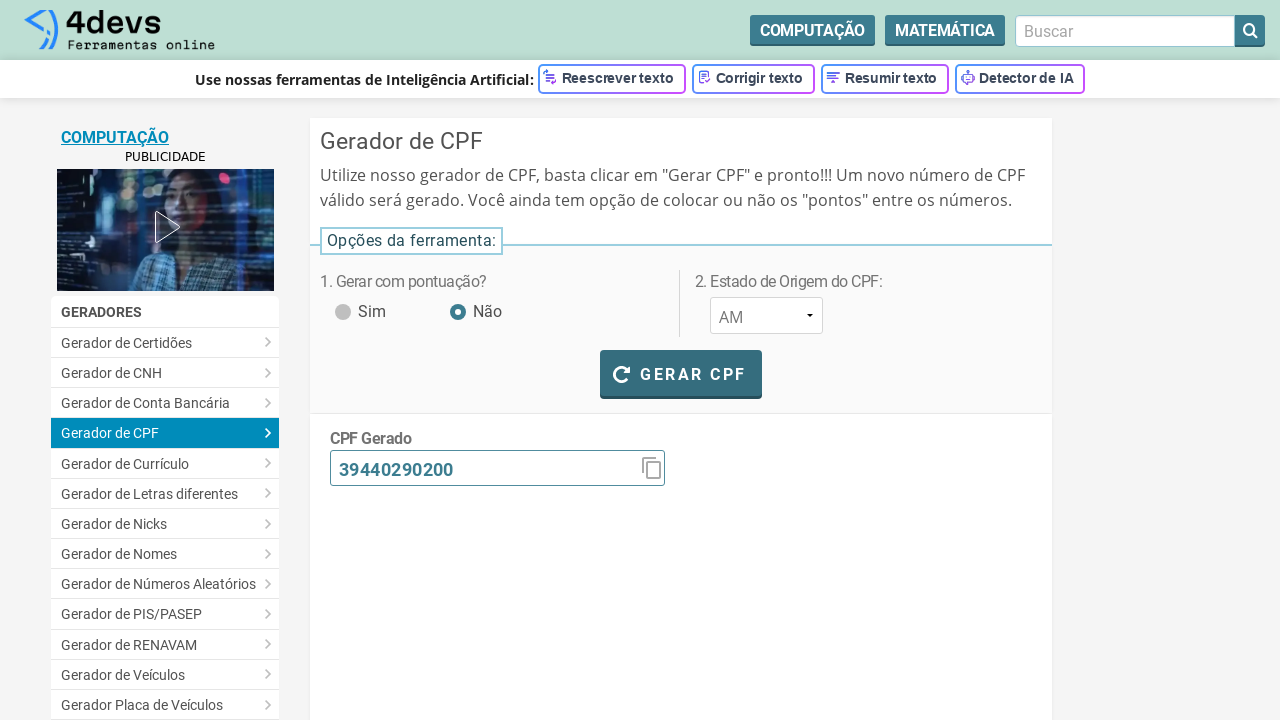

Retrieved generated CPF: 39440290200
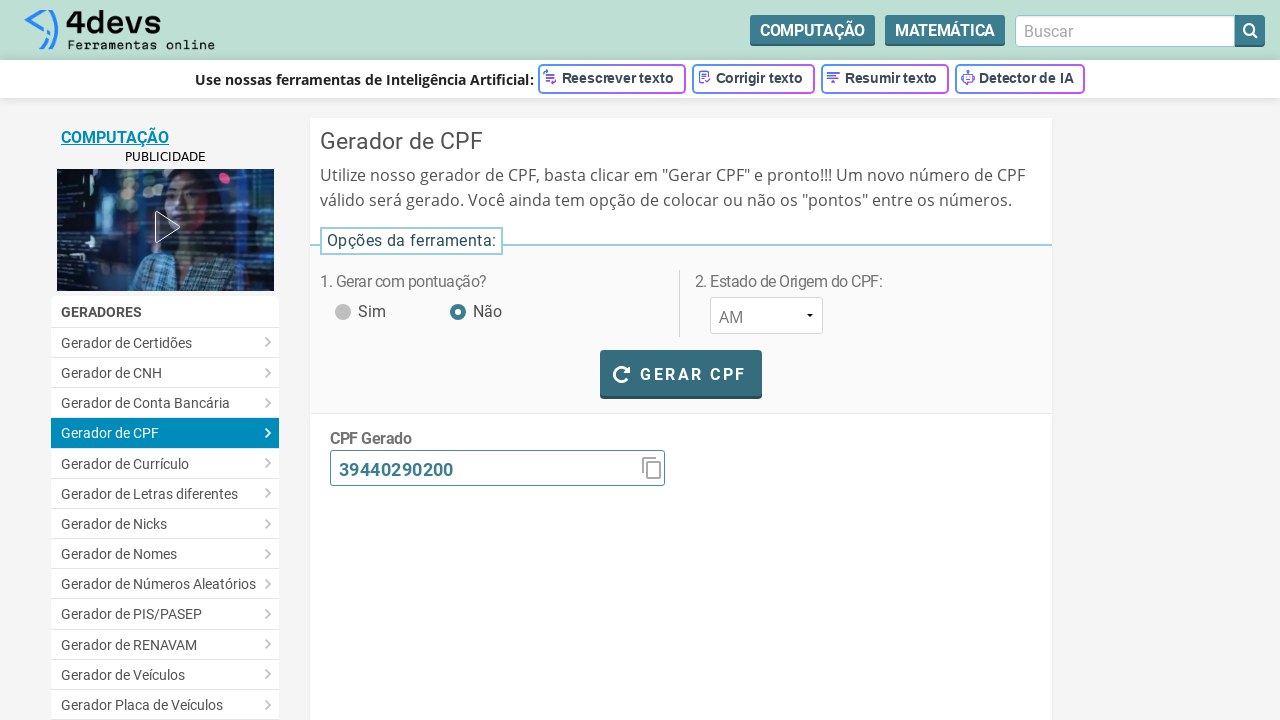

Clicked generate CPF button (attempt 9) at (681, 373) on #bt_gerar_cpf
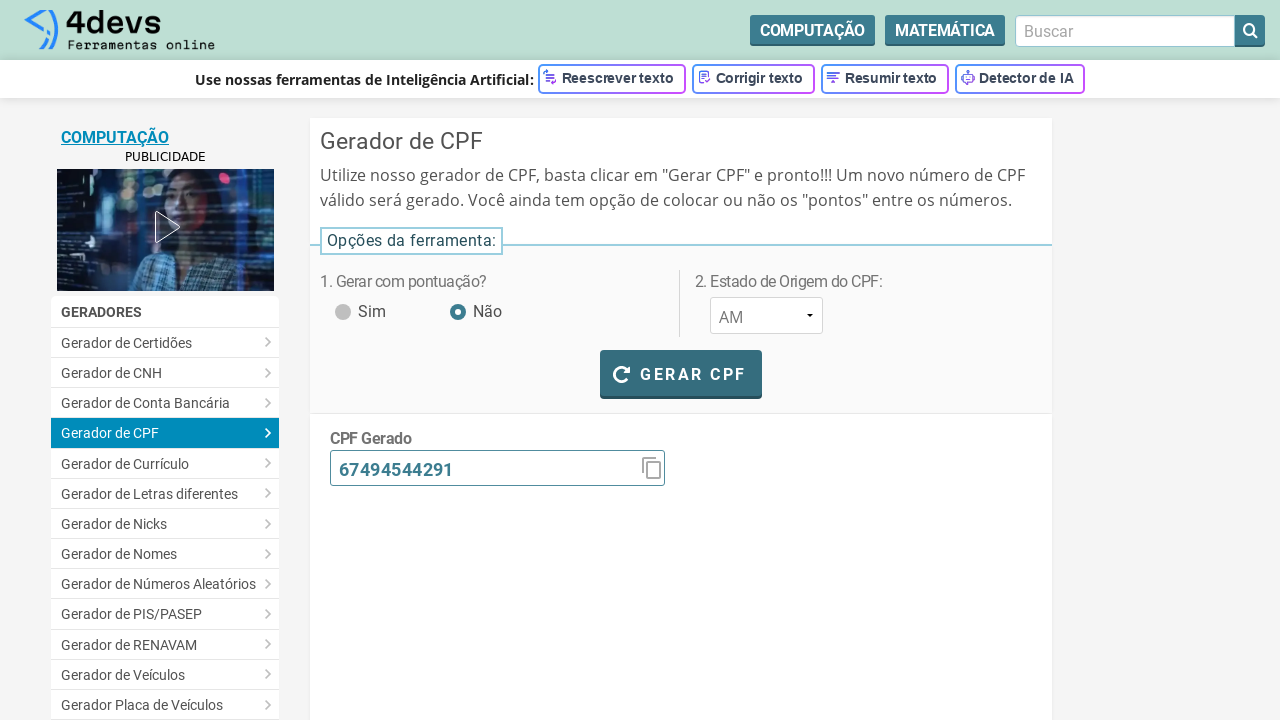

CPF field became visible
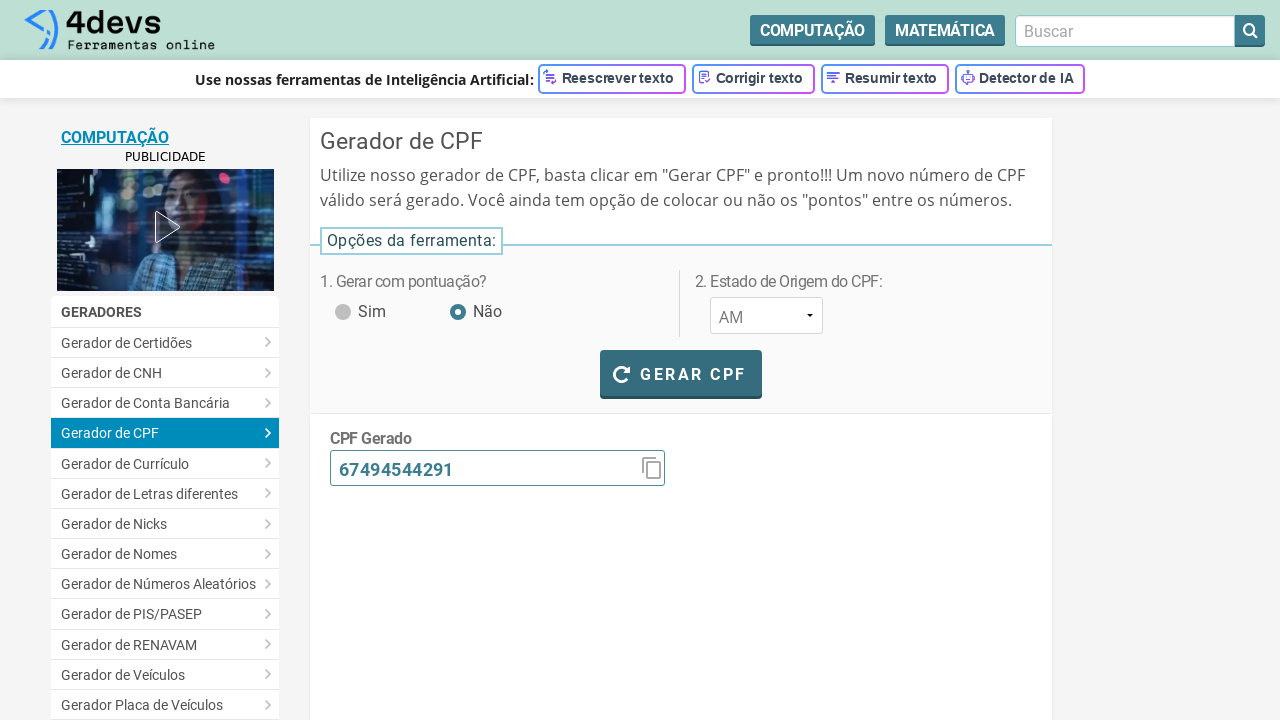

Retrieved generated CPF: 67494544291
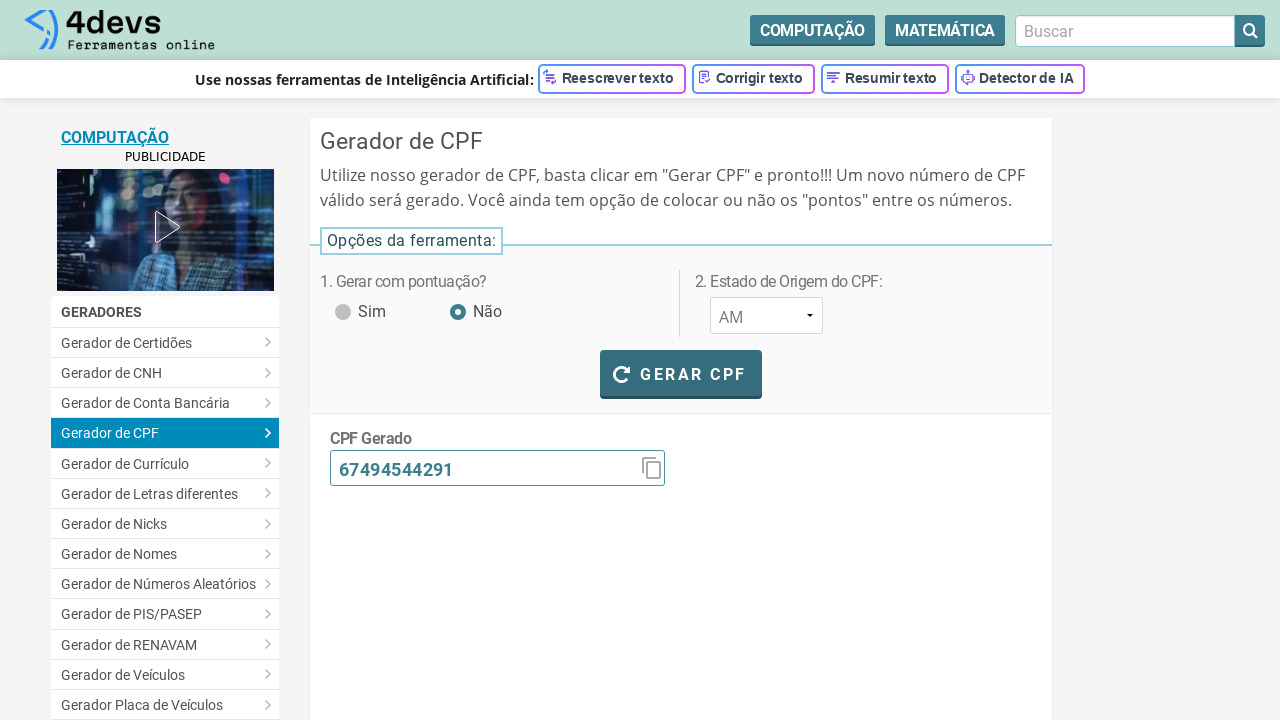

Clicked generate CPF button (attempt 10) at (681, 373) on #bt_gerar_cpf
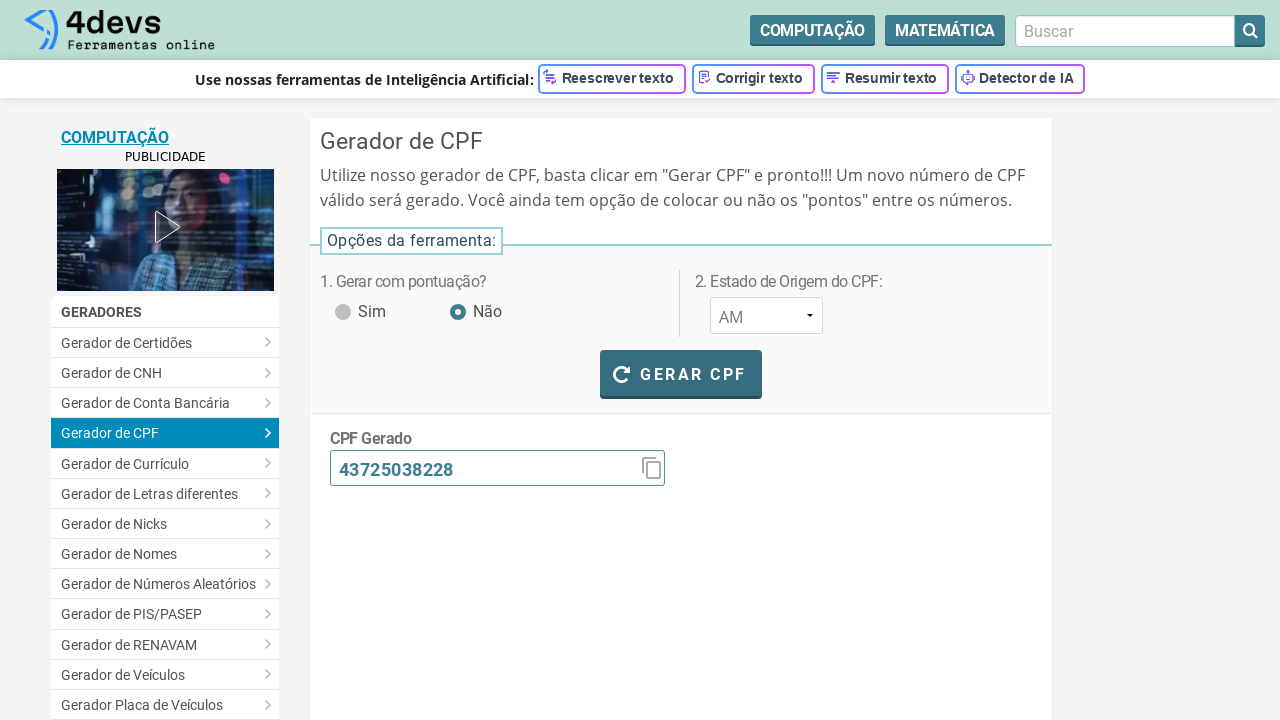

CPF field became visible
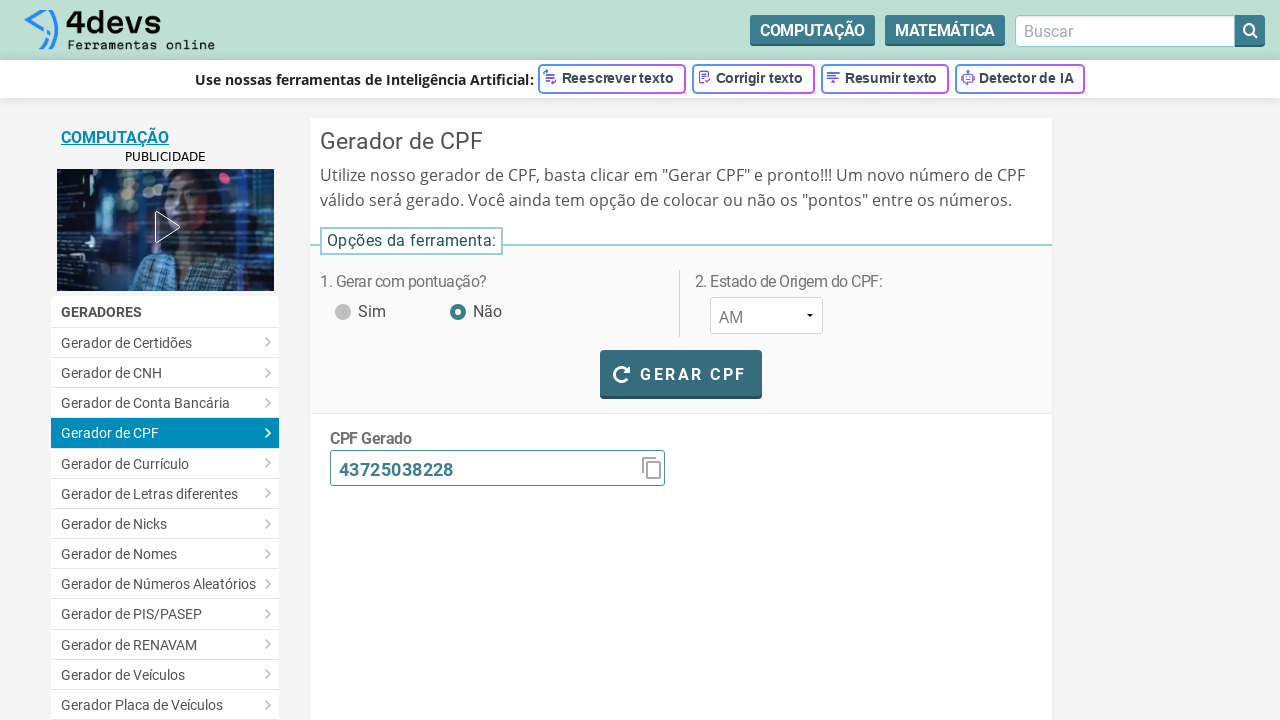

Retrieved generated CPF: 43725038228
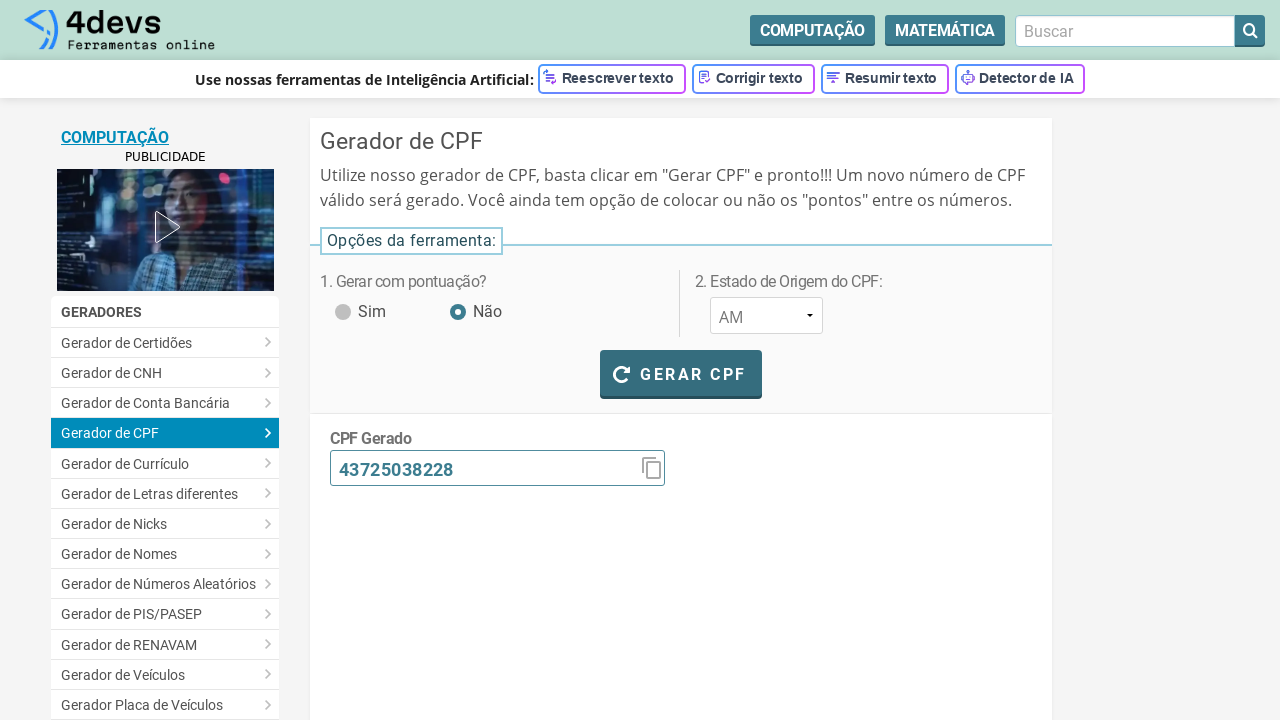

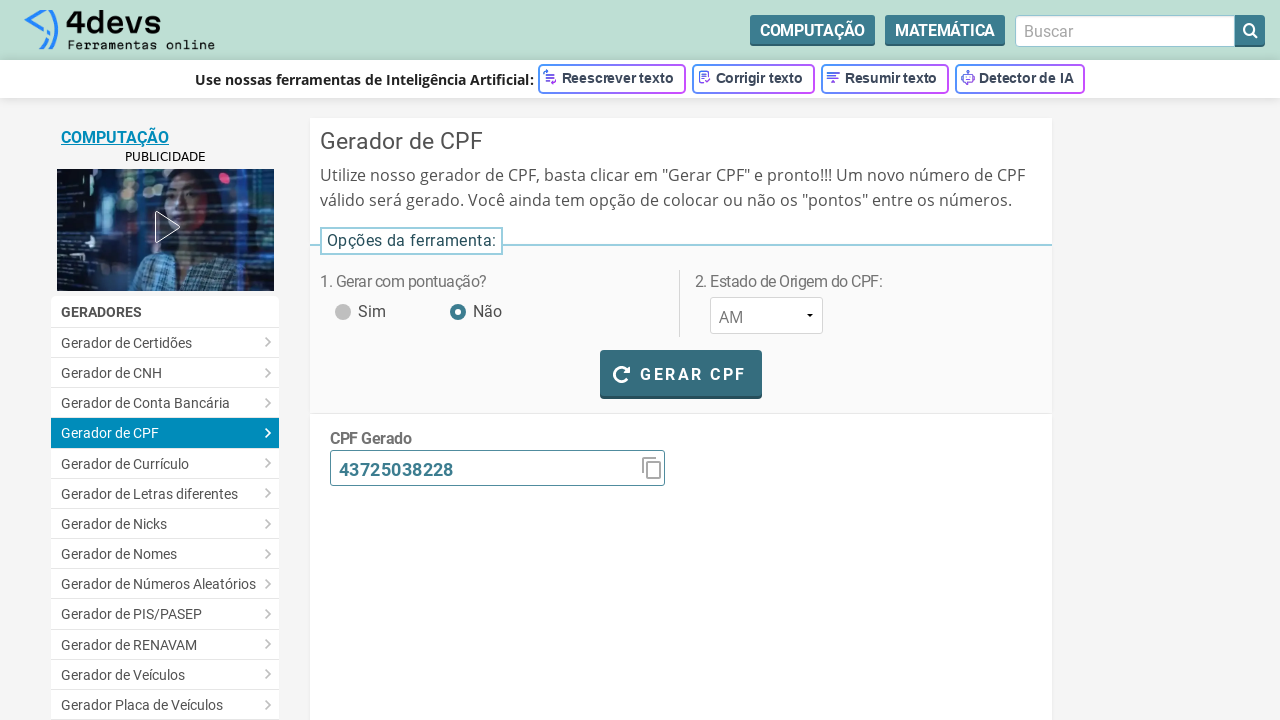